Navigates to Home Depot homepage and retrieves the page title

Starting URL: https://homedepot.com

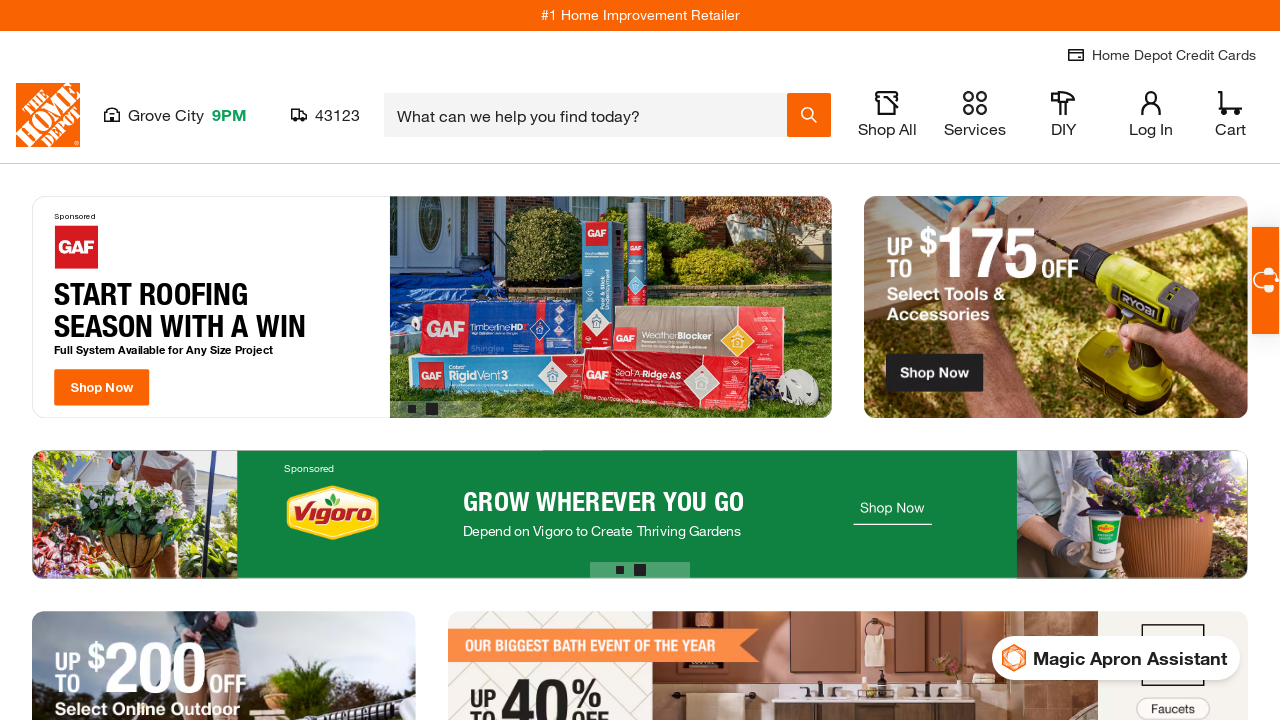

Navigated to Home Depot homepage
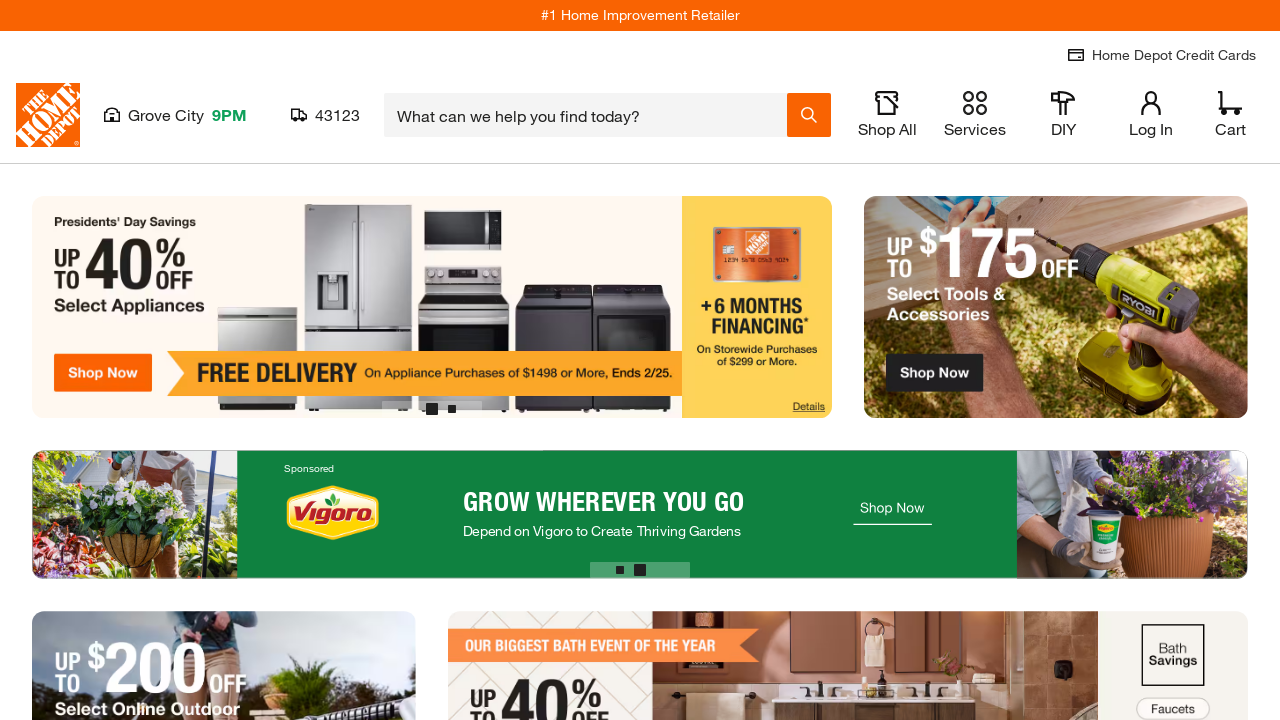

Retrieved page title
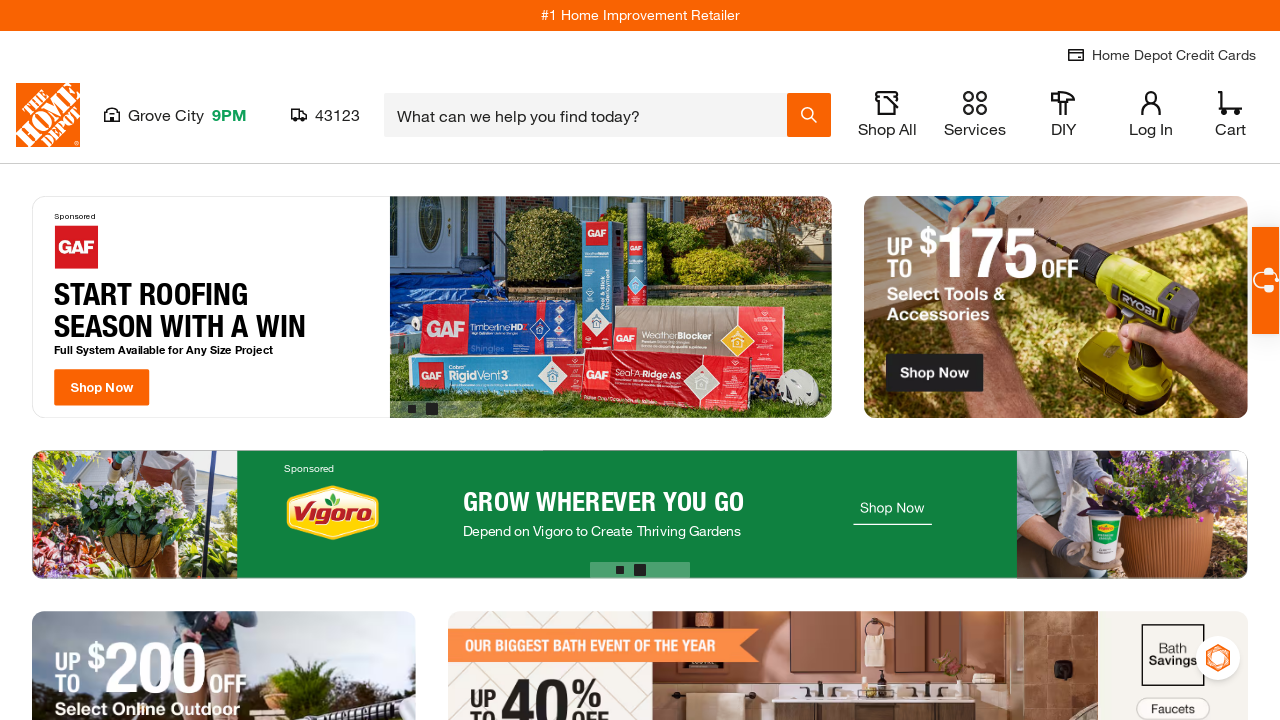

Printed page title: The Home Depot
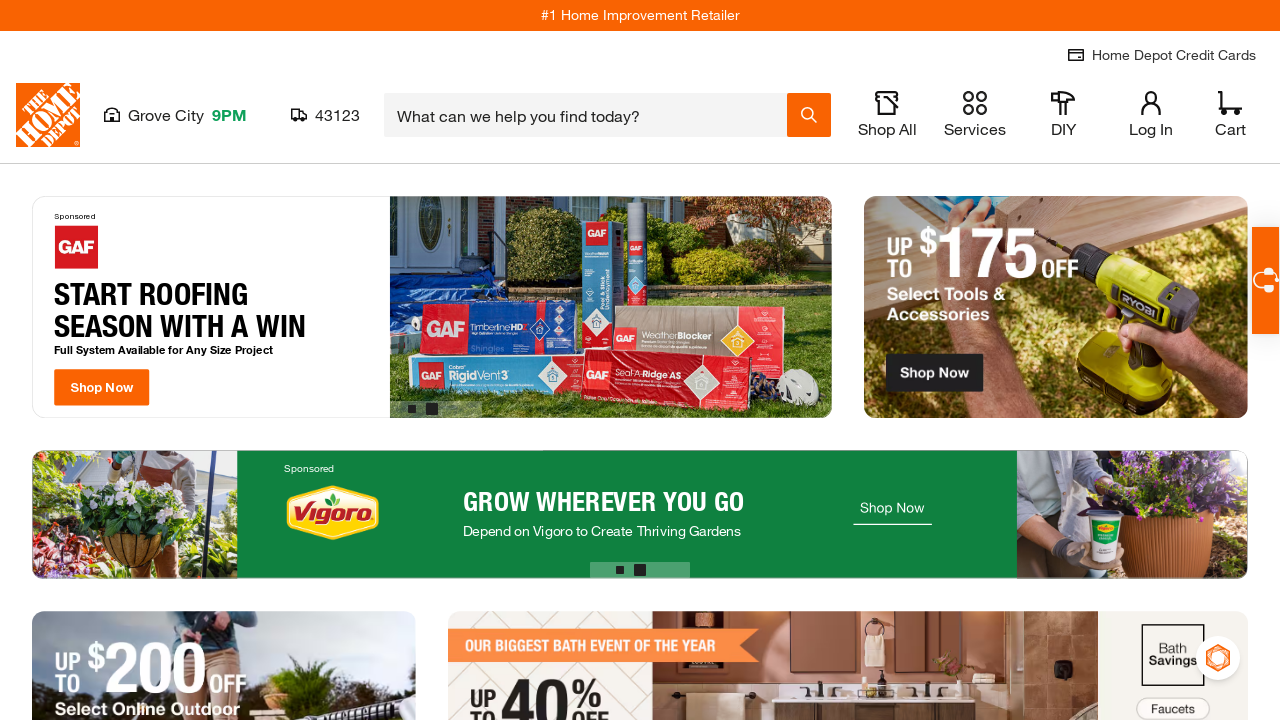

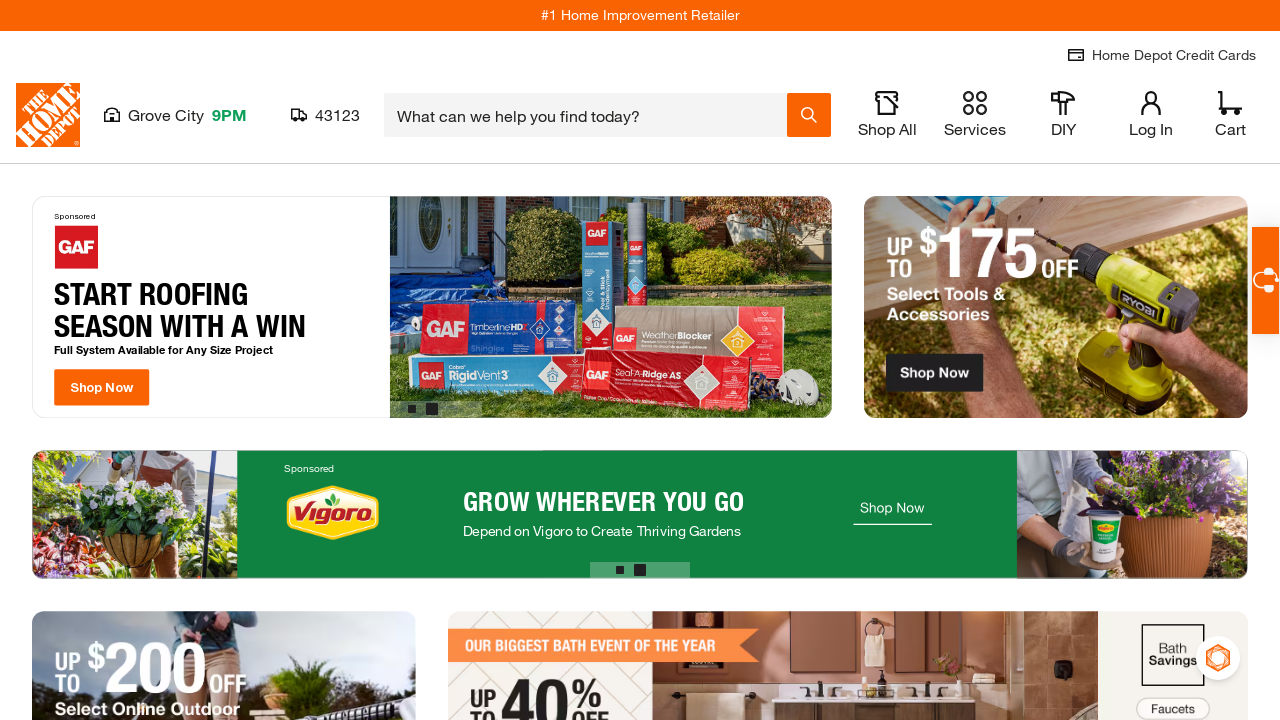